Tests handling of different JavaScript alert types including simple alerts, timed alerts, confirmation dialogs, and prompt dialogs on a demo site

Starting URL: https://demoqa.com/alerts

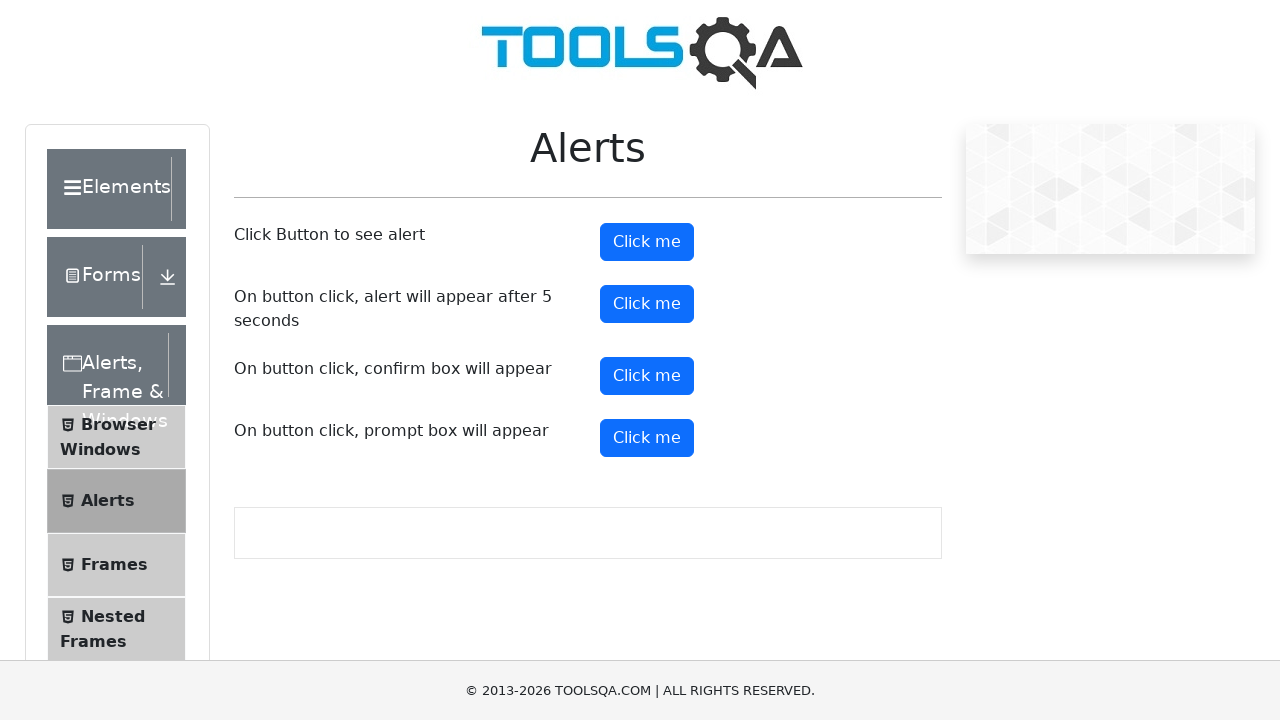

Clicked on simple alert button at (647, 242) on #alertButton
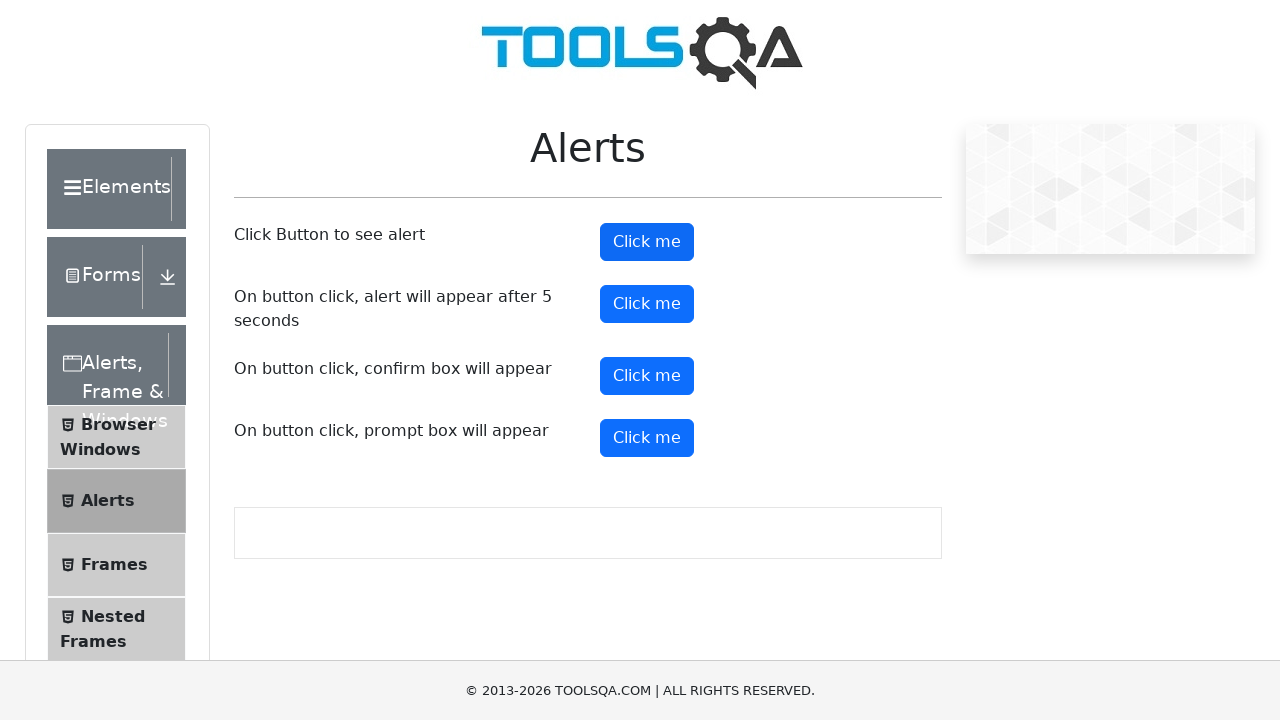

Set up dialog handler to accept simple alert
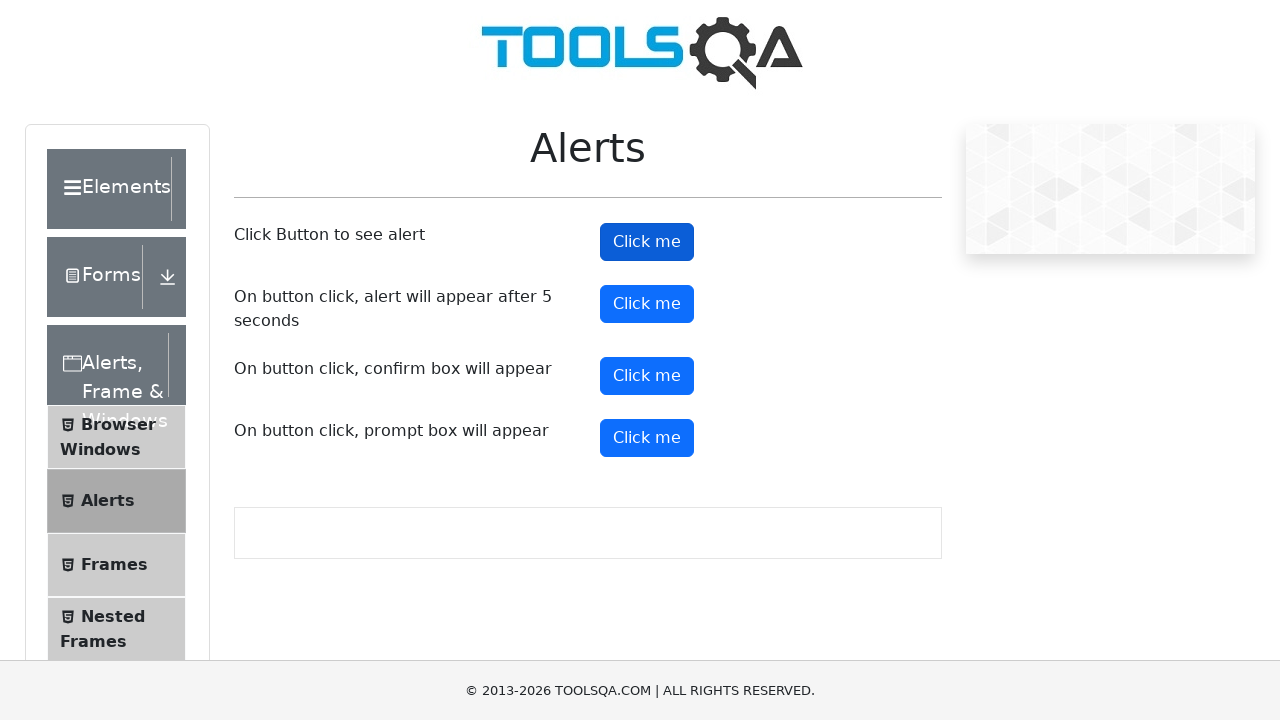

Clicked on timer alert button at (647, 304) on #timerAlertButton
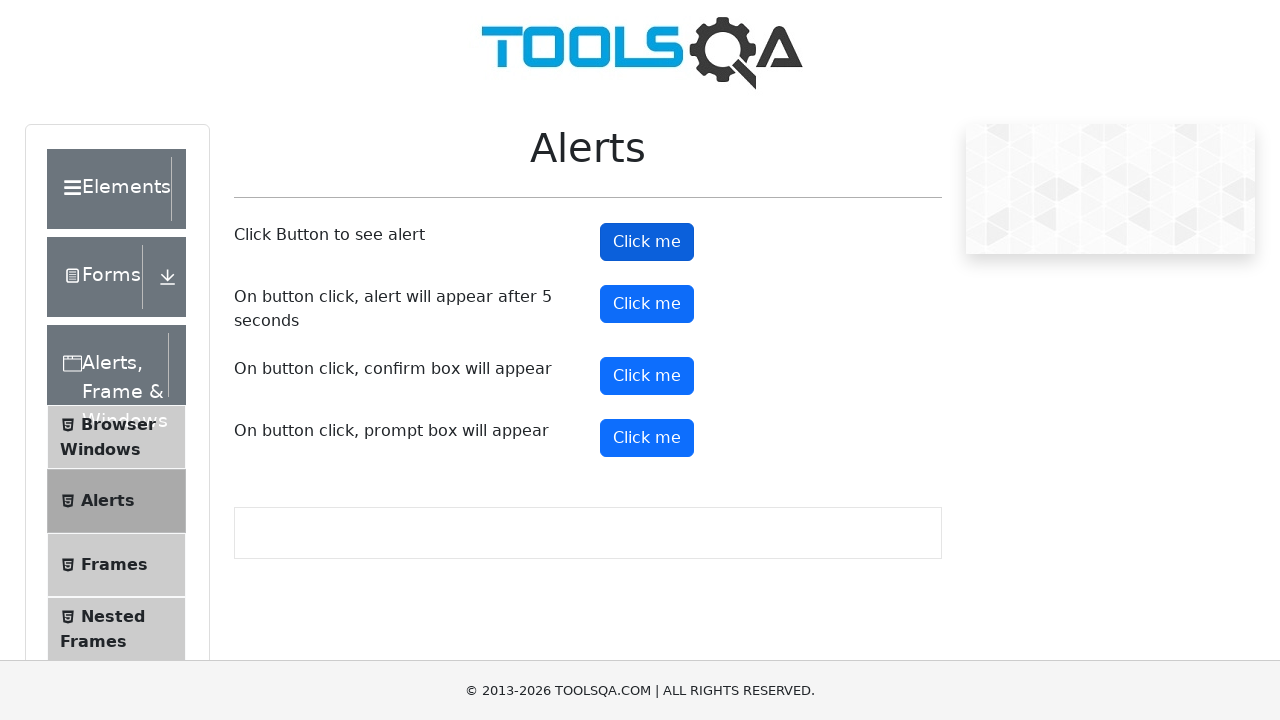

Waited 5 seconds for timed alert to appear
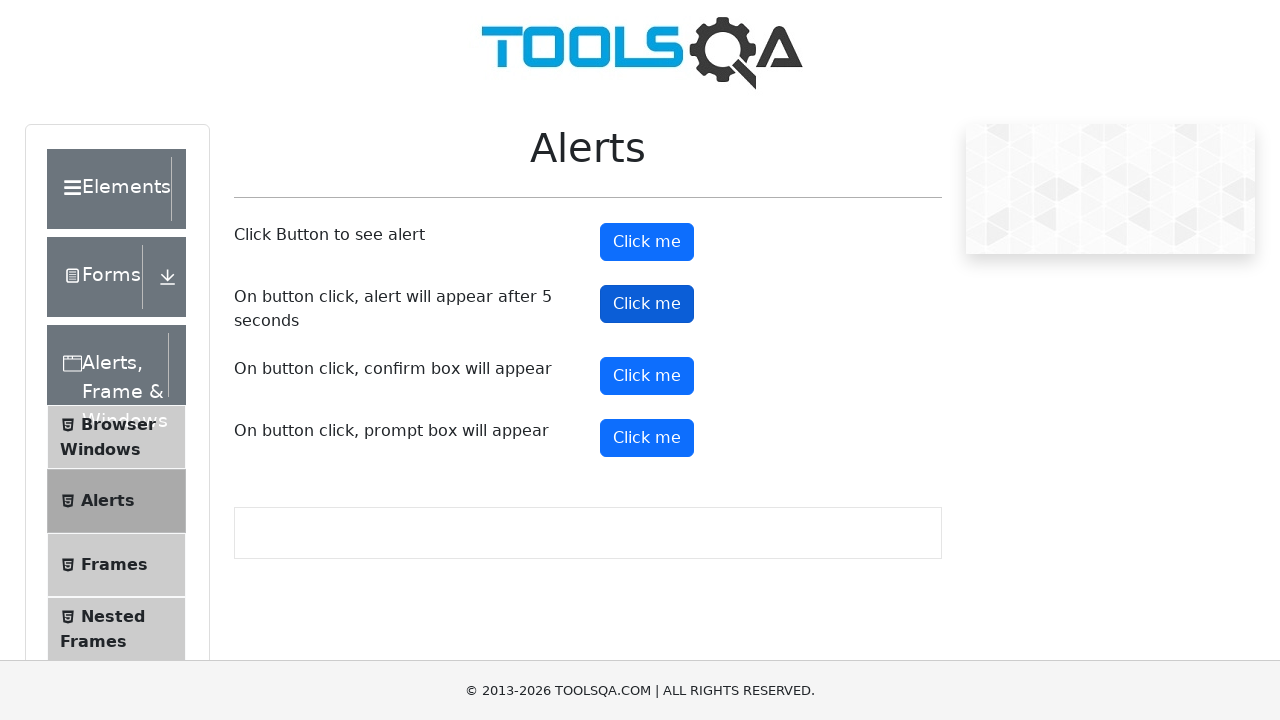

Set up dialog handler to dismiss confirmation dialog
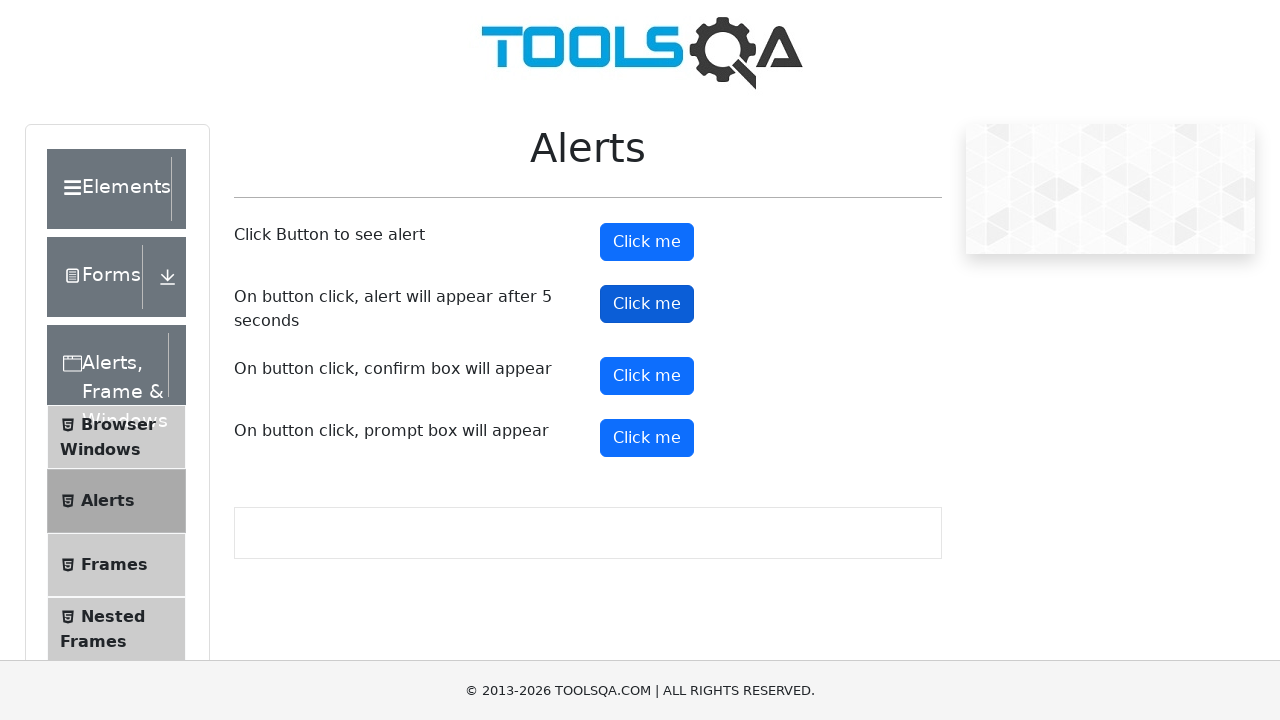

Clicked on confirm button at (647, 376) on #confirmButton
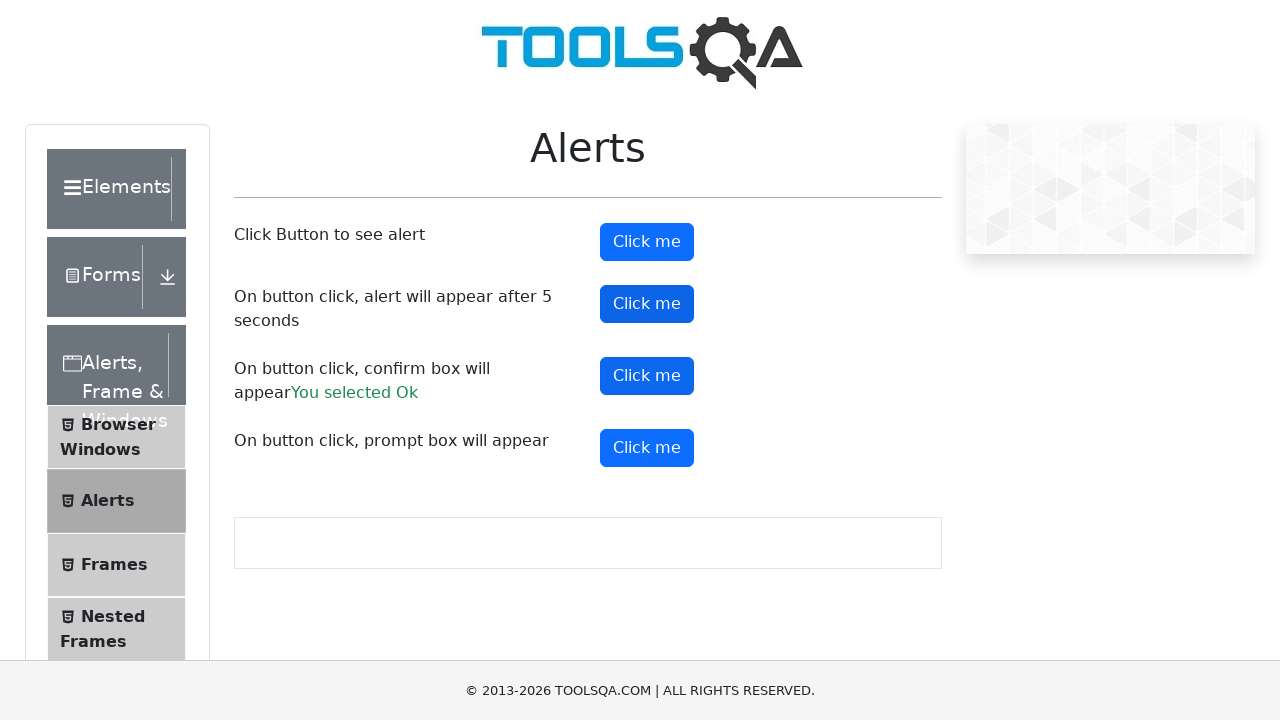

Confirmed result text appeared after dismissing dialog
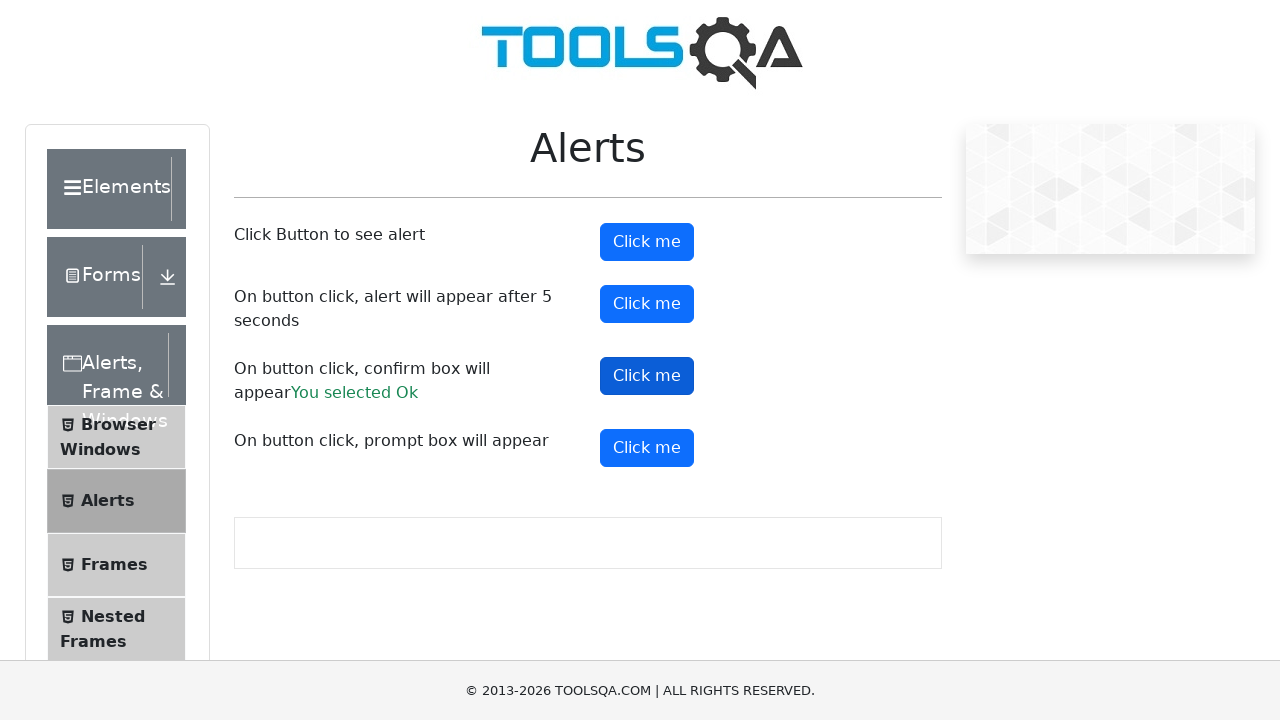

Set up dialog handler to accept prompt with 'Shraddha'
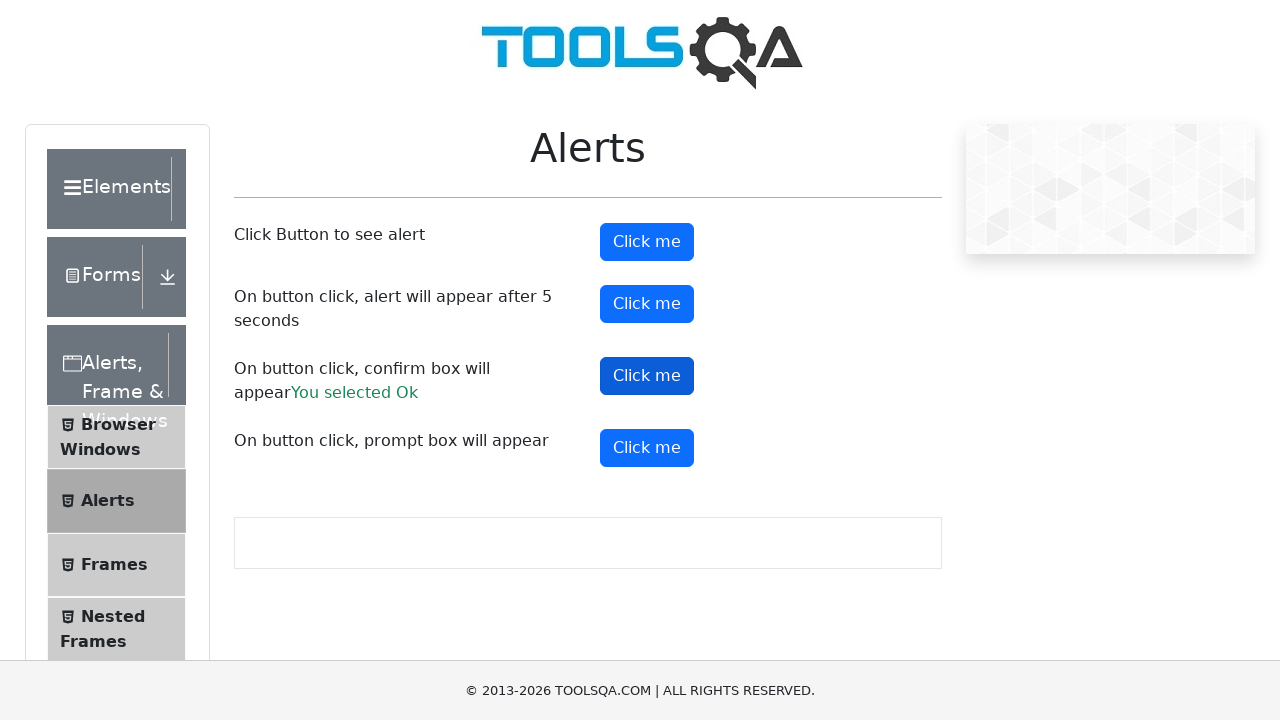

Clicked on prompt button at (647, 448) on #promtButton
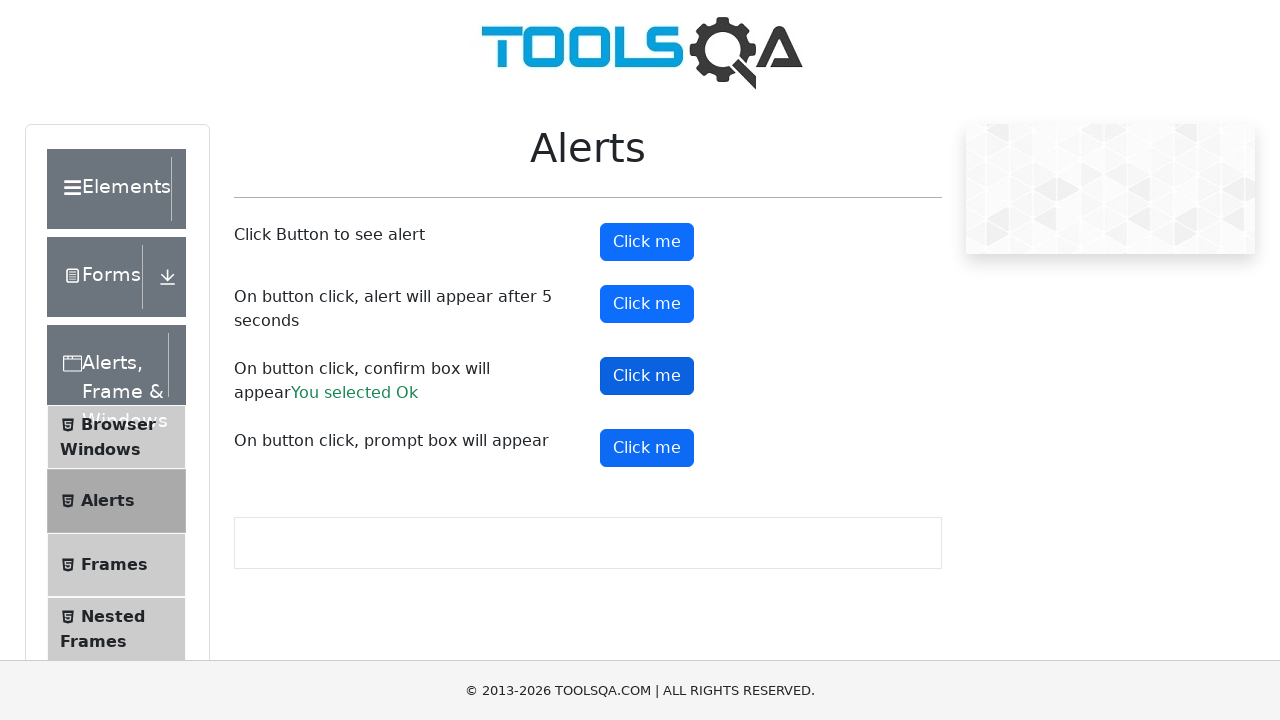

Success message appeared after prompt was handled
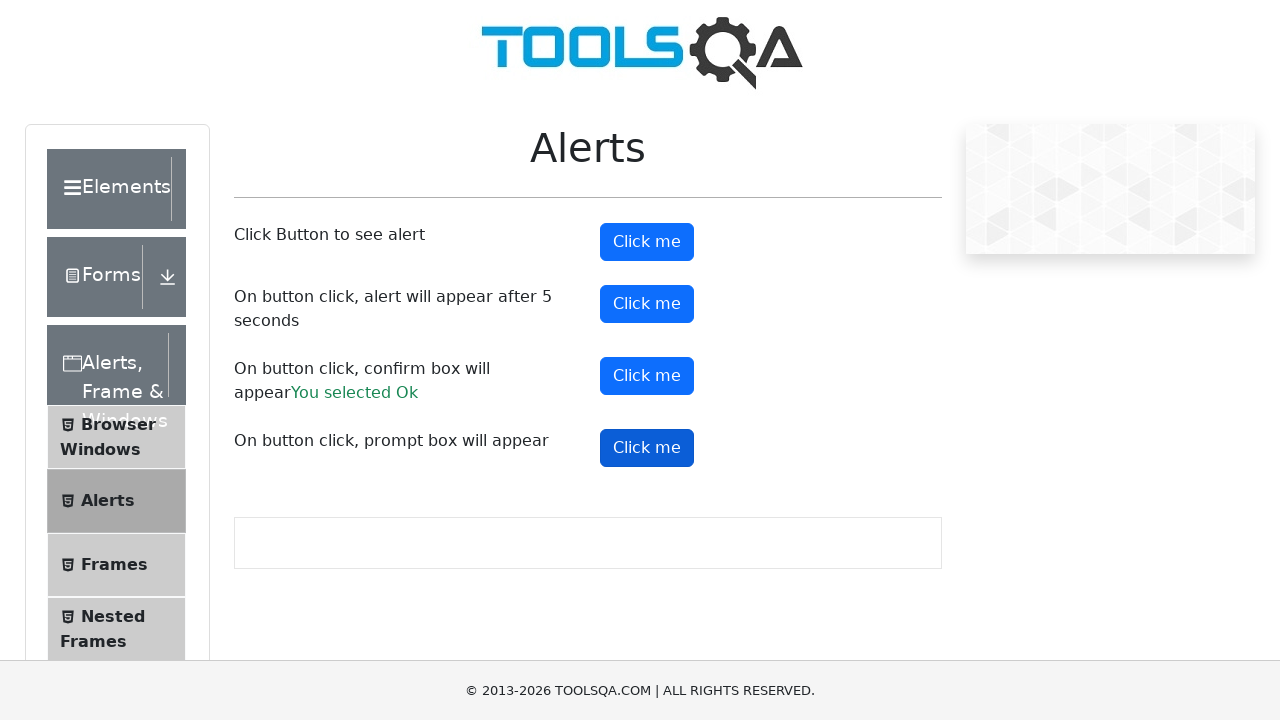

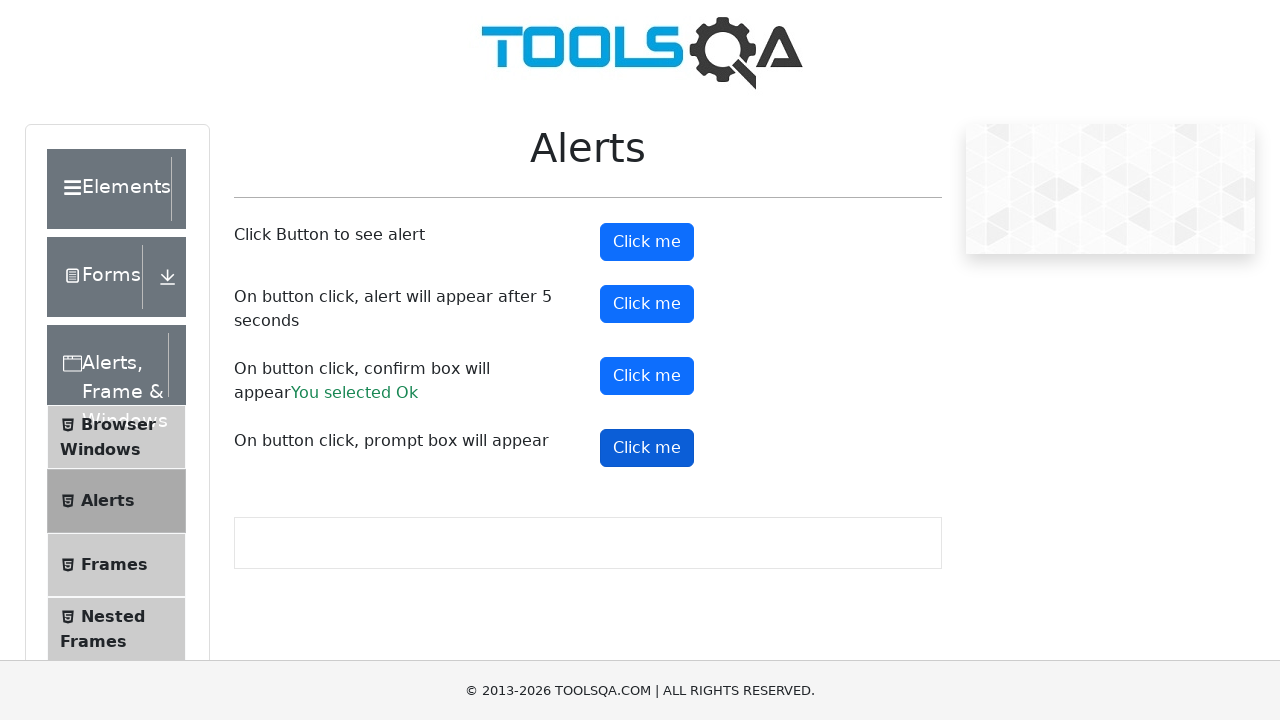